Navigates to OrangeHRM website, clicks on the Company menu, and then clicks on the "About Us" submenu link.

Starting URL: https://www.orangehrm.com/

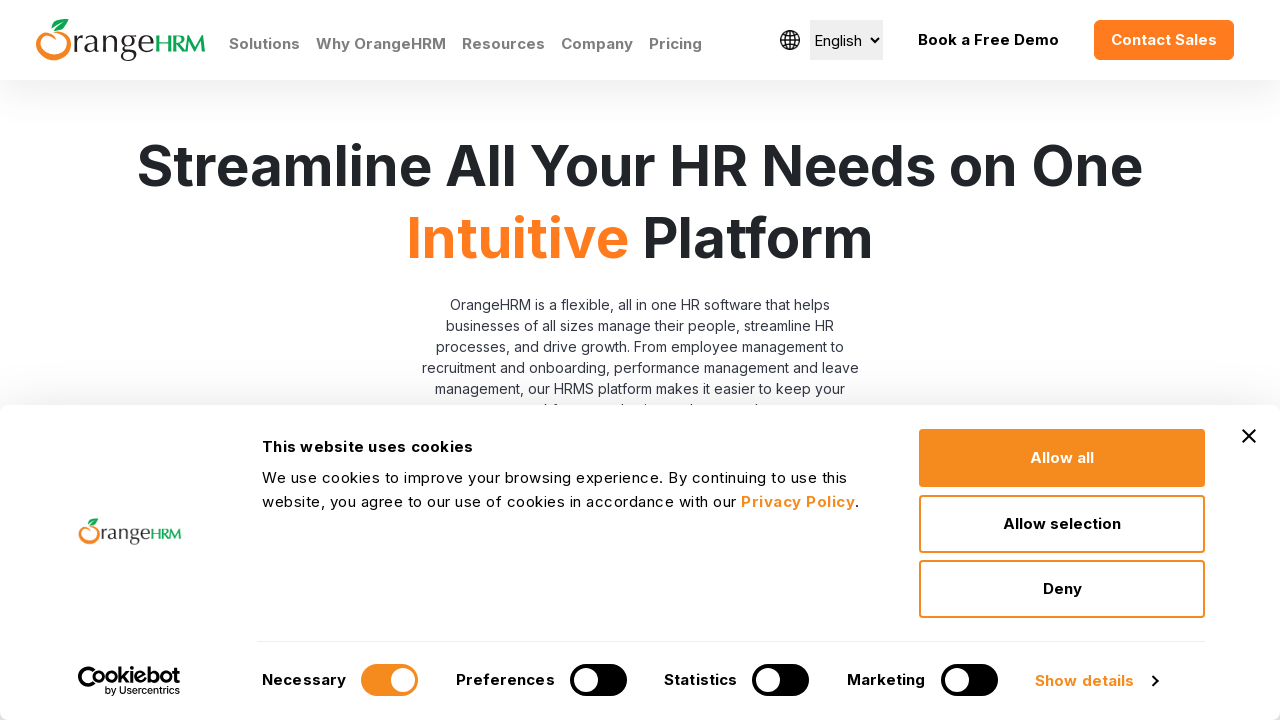

Clicked on the Company menu link at (597, 44) on xpath=//a[text()='Company']
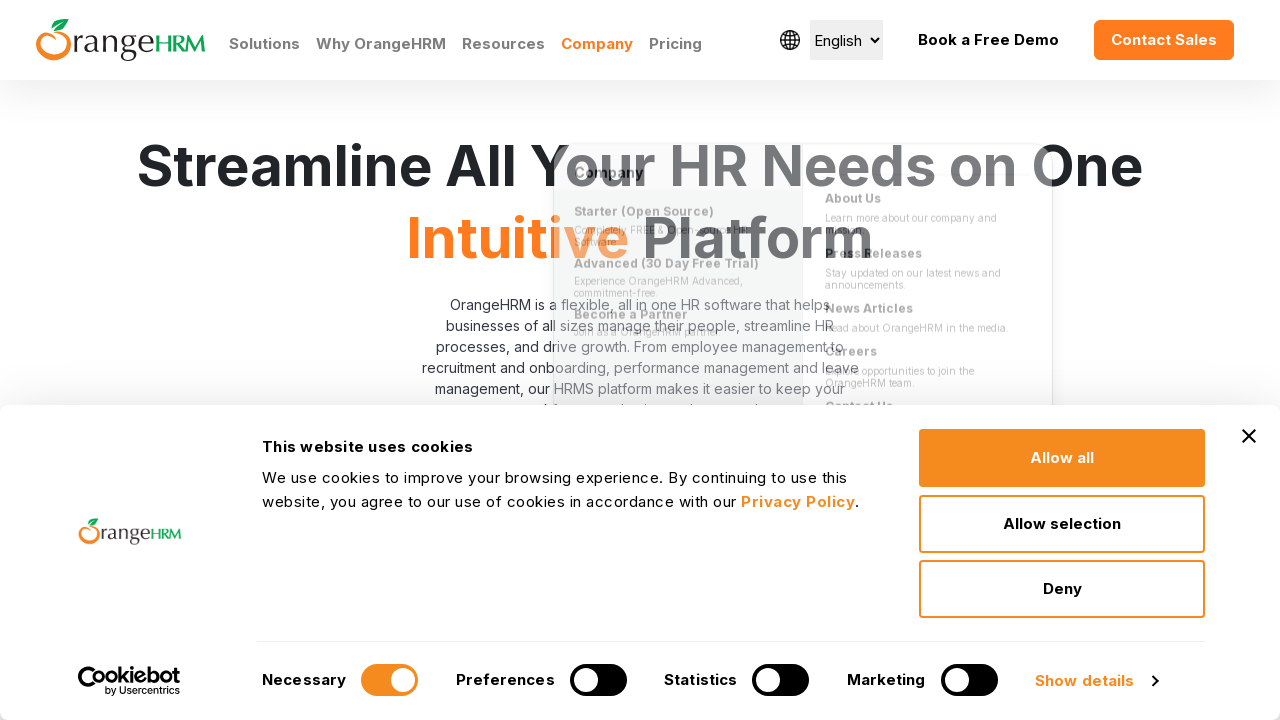

Company dropdown menu appeared with submenu links
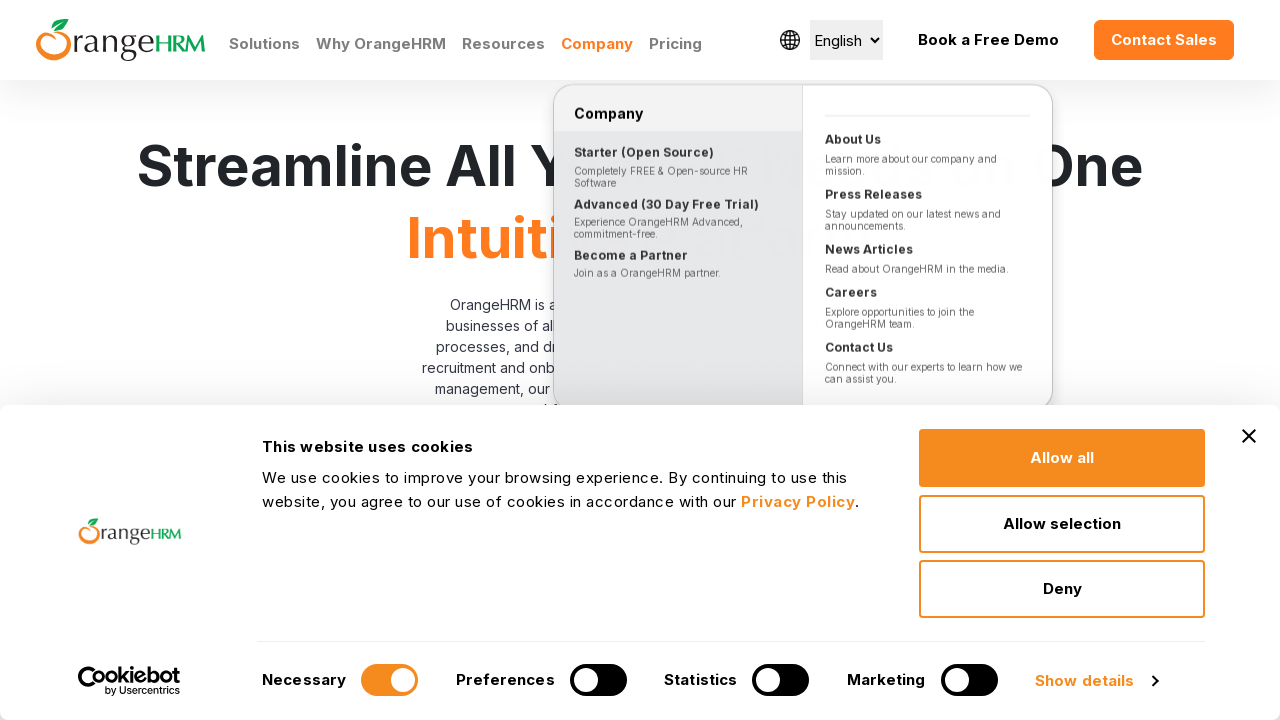

Clicked on the About Us submenu link at (928, 138) on xpath=//a[contains(@href,'/en/company/') and contains(translate(text(), 'ABCDEFG
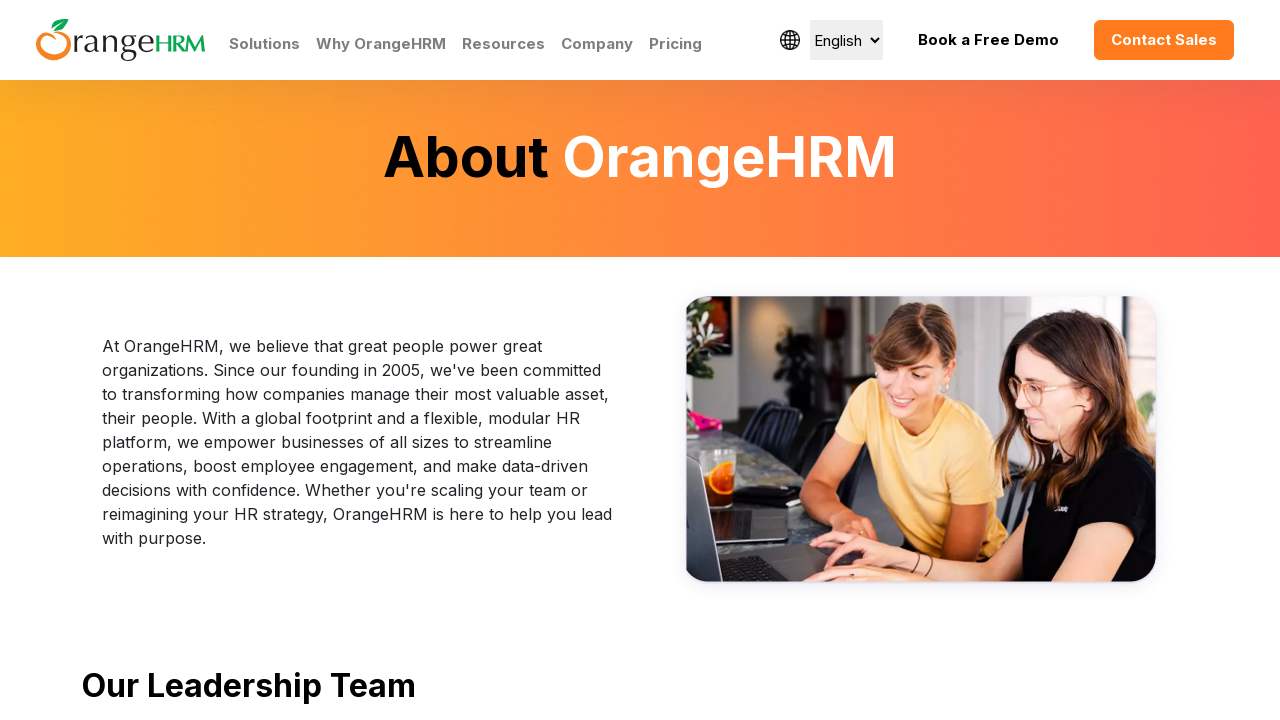

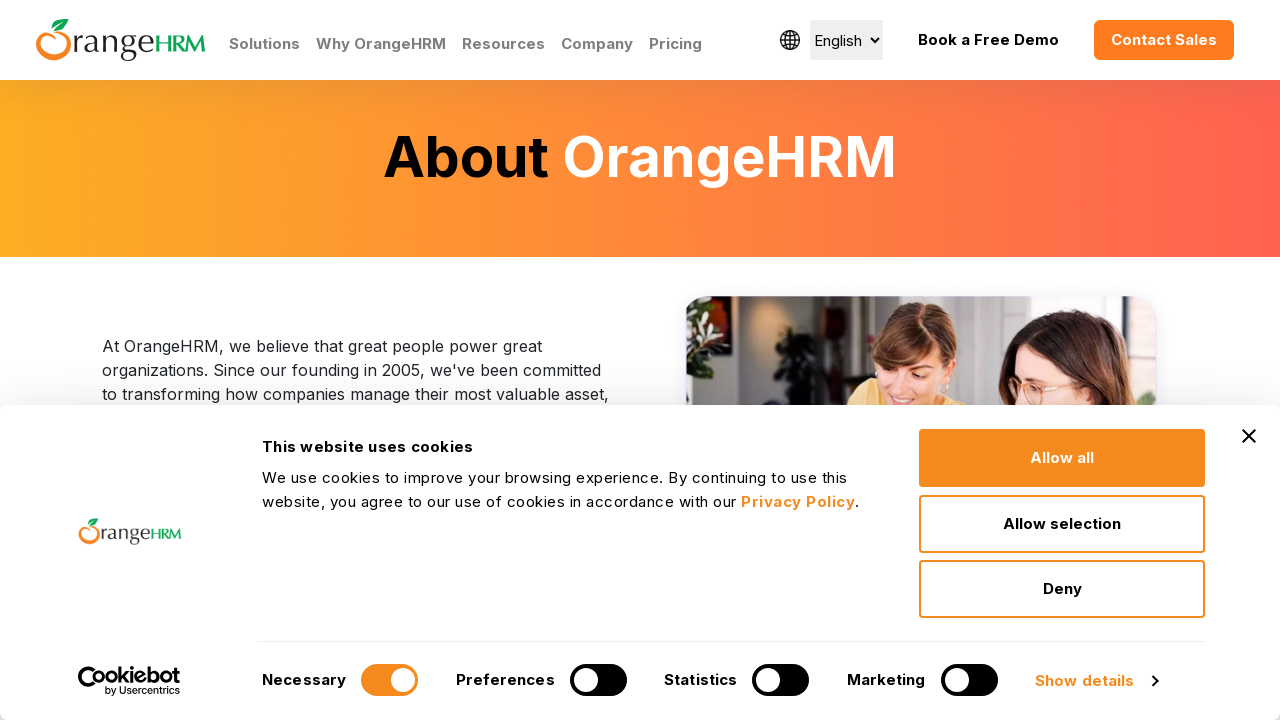